Tests clicking a button that triggers a confirm dialog, dismissing it and verifying the denial message

Starting URL: https://kristinek.github.io/site/examples/alerts_popups

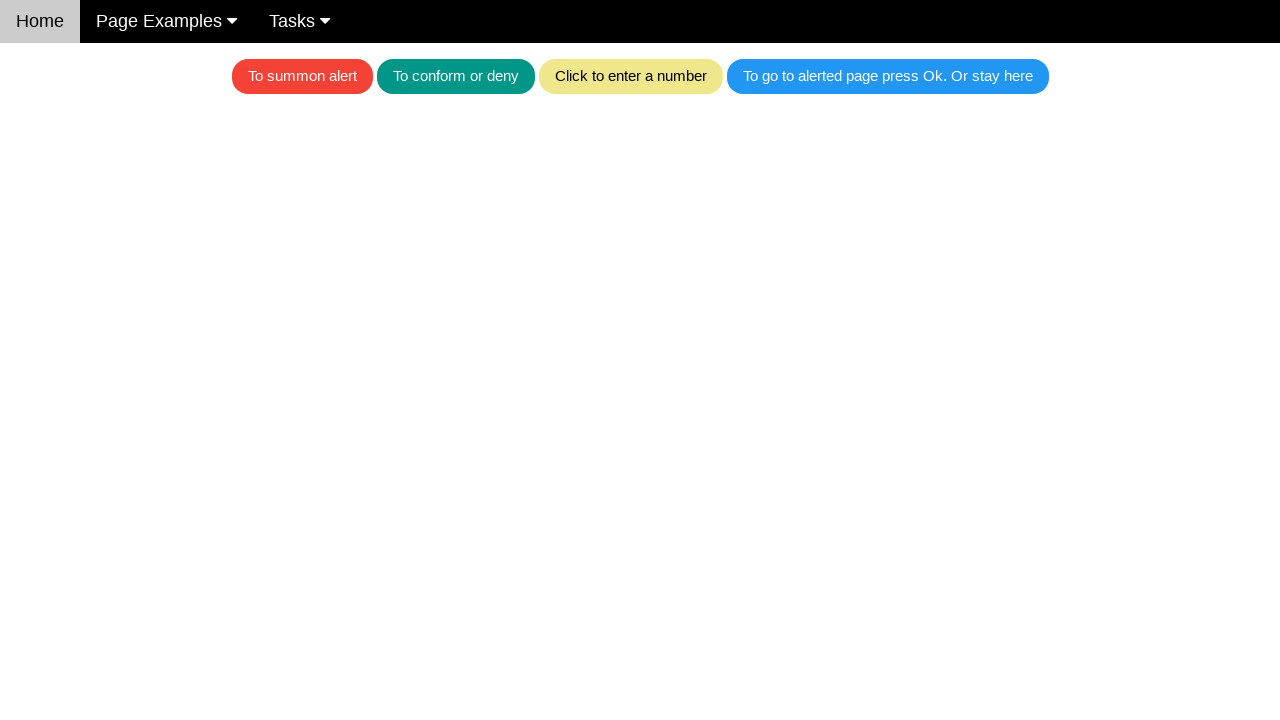

Set up dialog handler to dismiss confirm dialogs
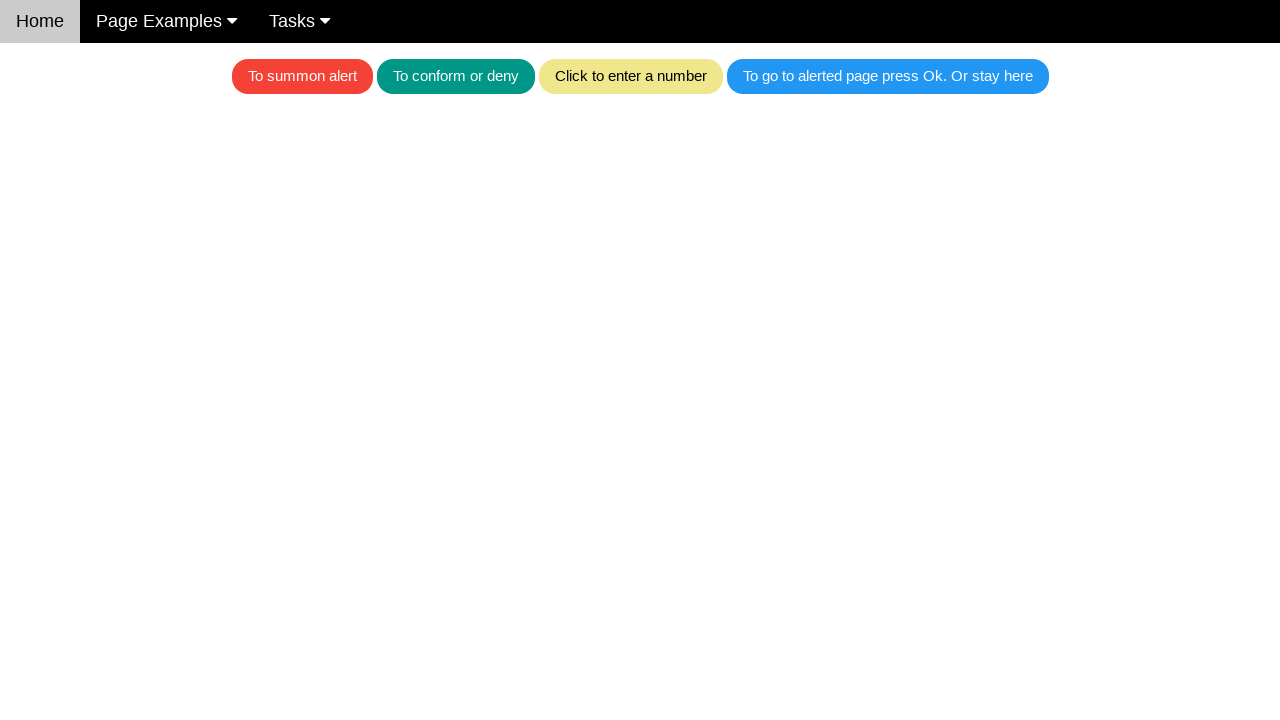

Clicked the teal button to trigger confirm dialog at (456, 76) on .w3-teal
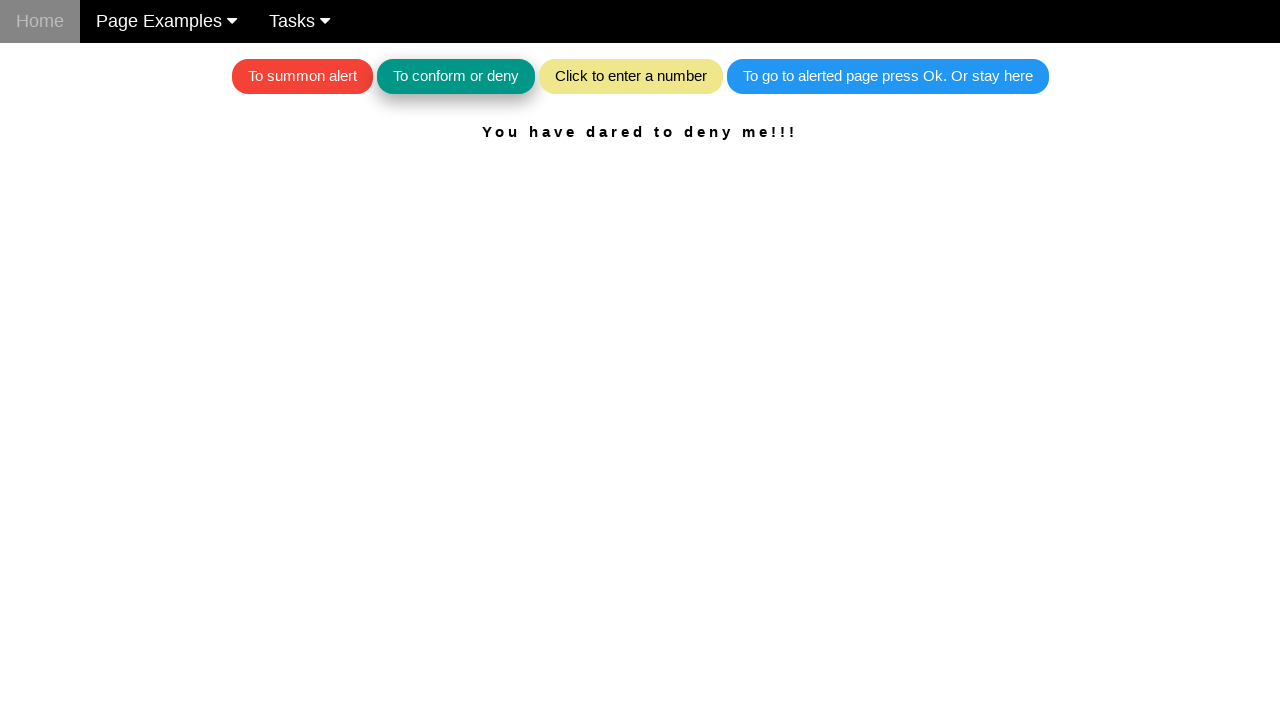

Waited 500ms for dialog to be handled
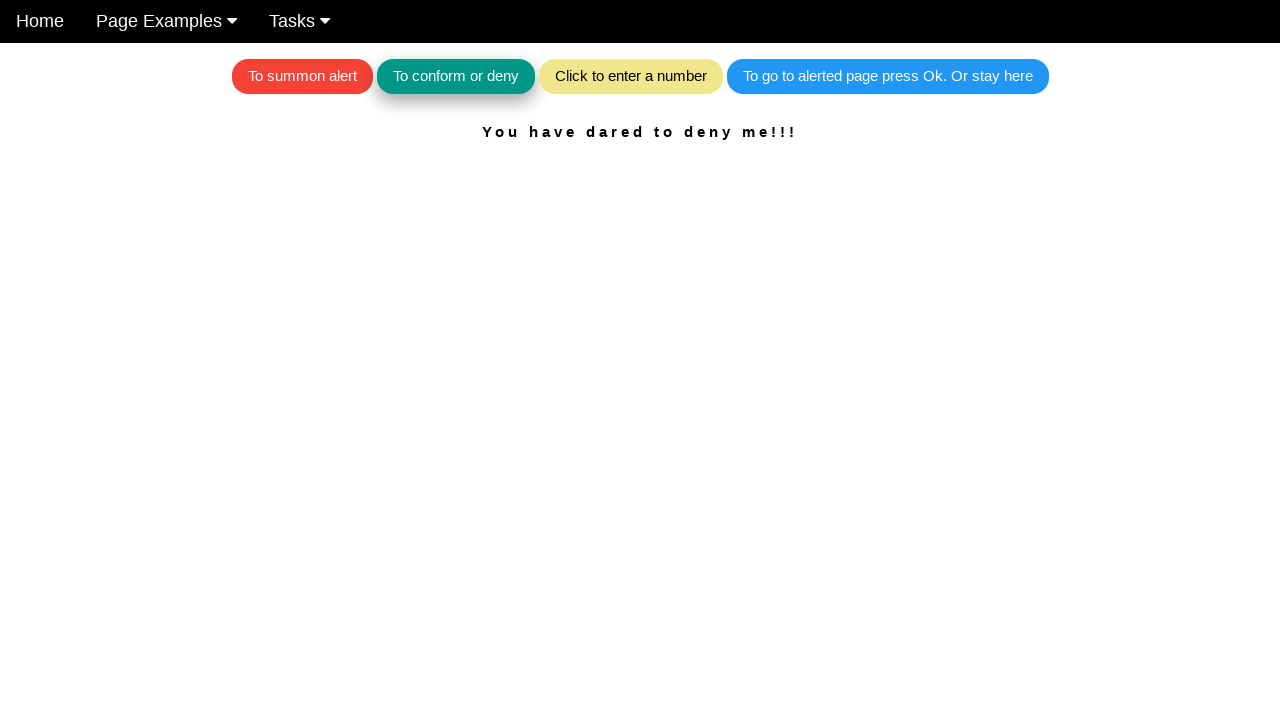

Retrieved text content from #textForAlerts element
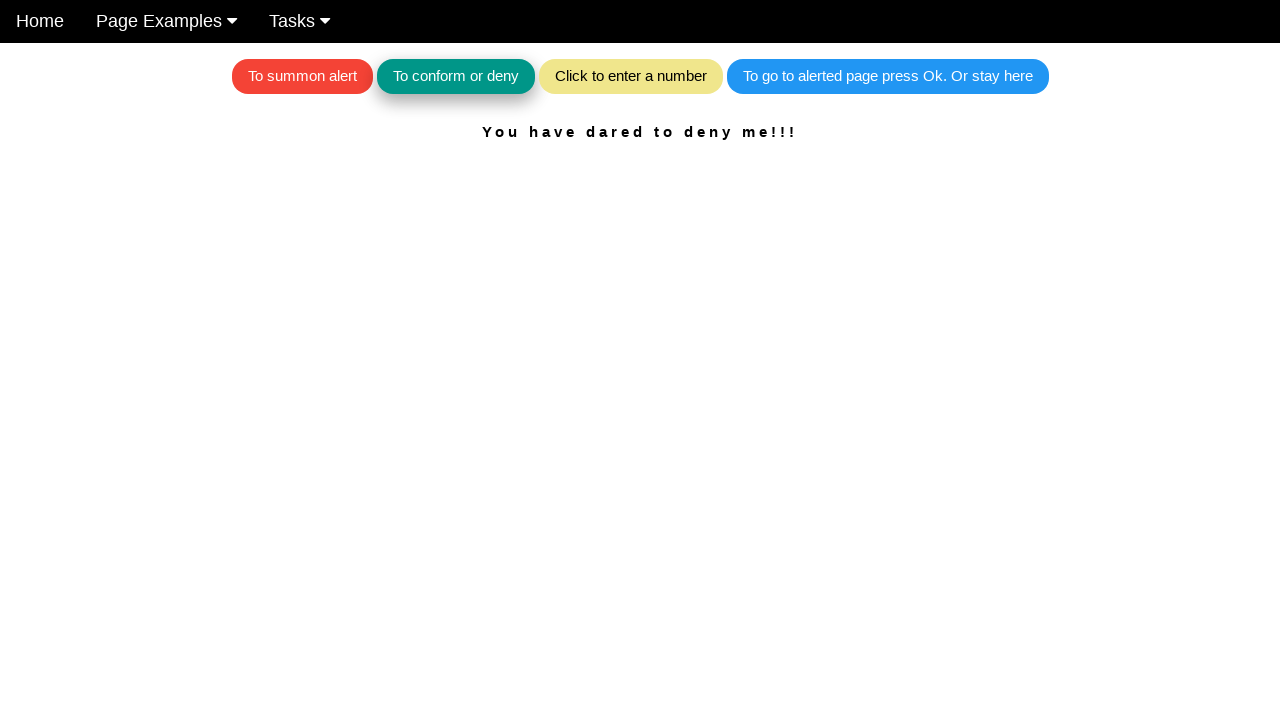

Verified denial message appears: 'You have dared to deny me!!!'
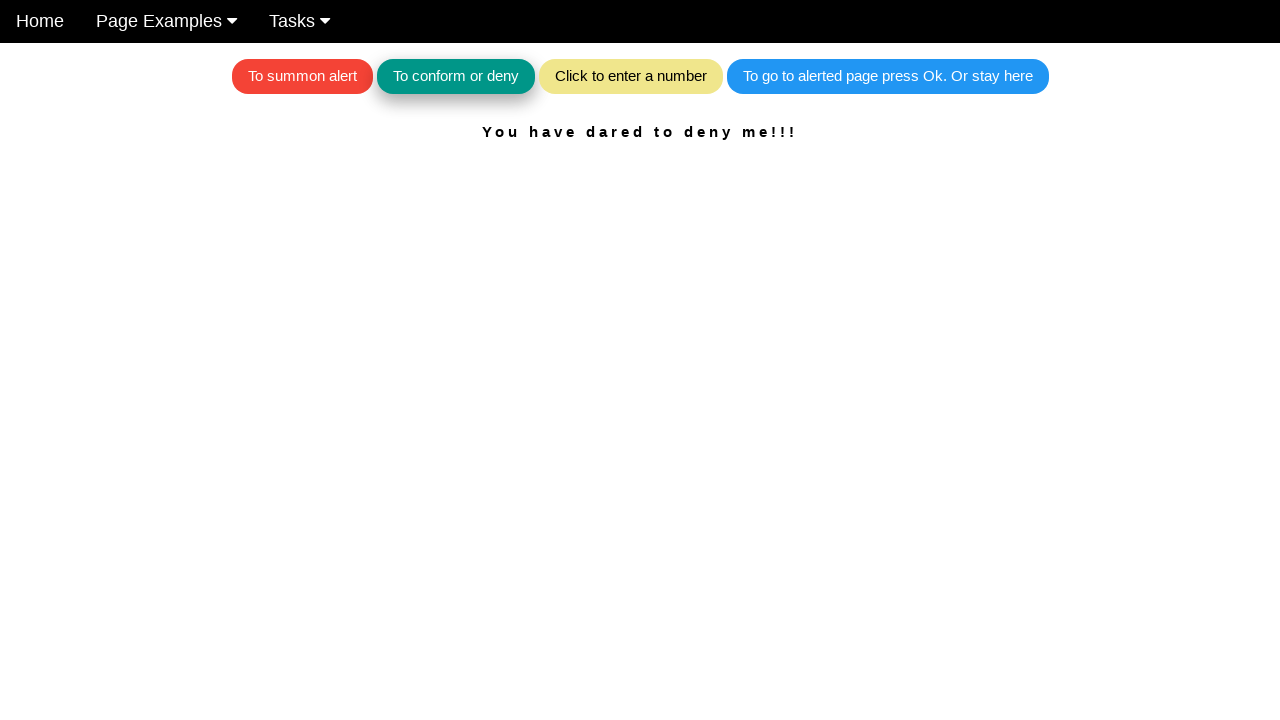

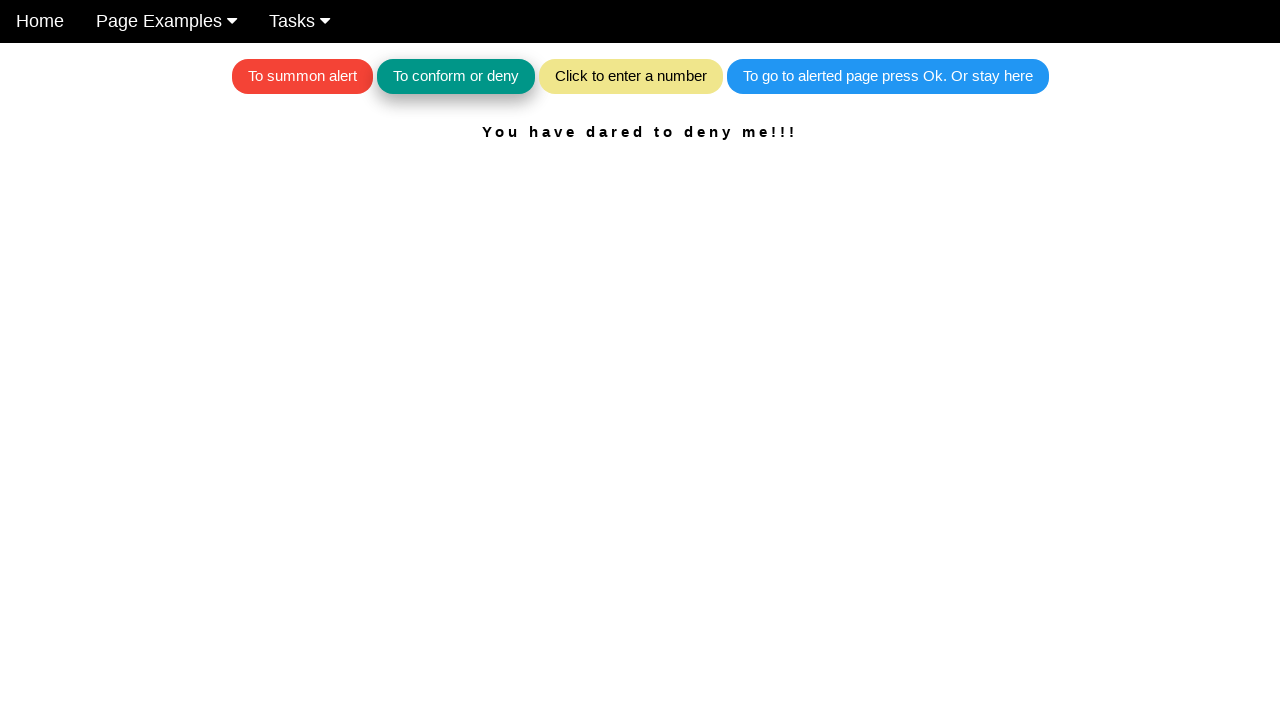